Tests drag and drop functionality by dragging a draggable element and dropping it onto a droppable target area

Starting URL: https://demoqa.com/droppable

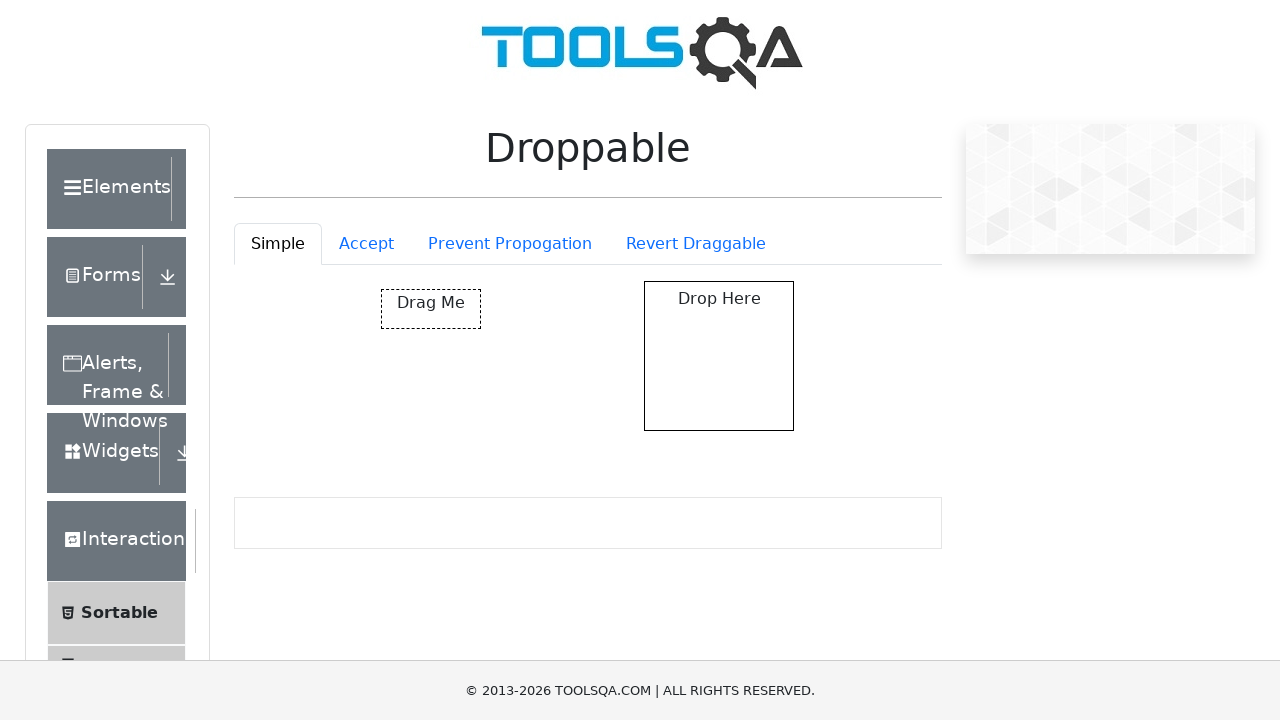

Navigated to droppable demo page
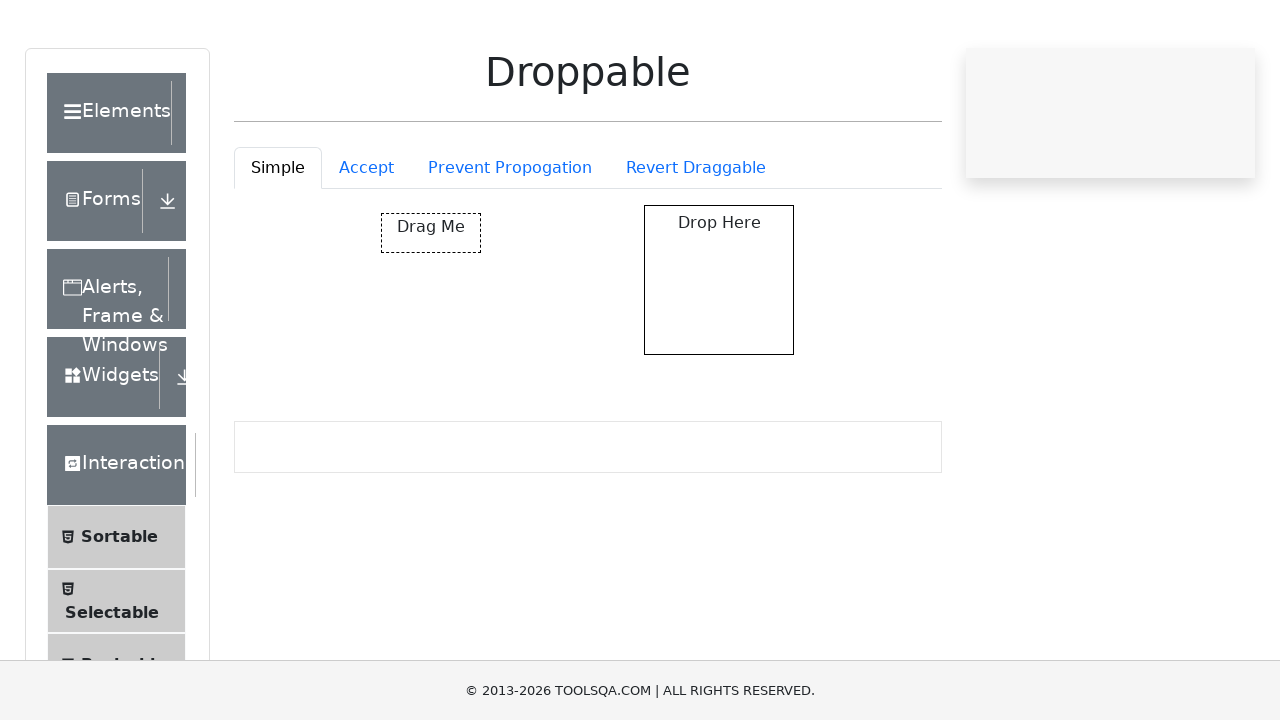

Dragged draggable element and dropped it onto droppable target area at (719, 356)
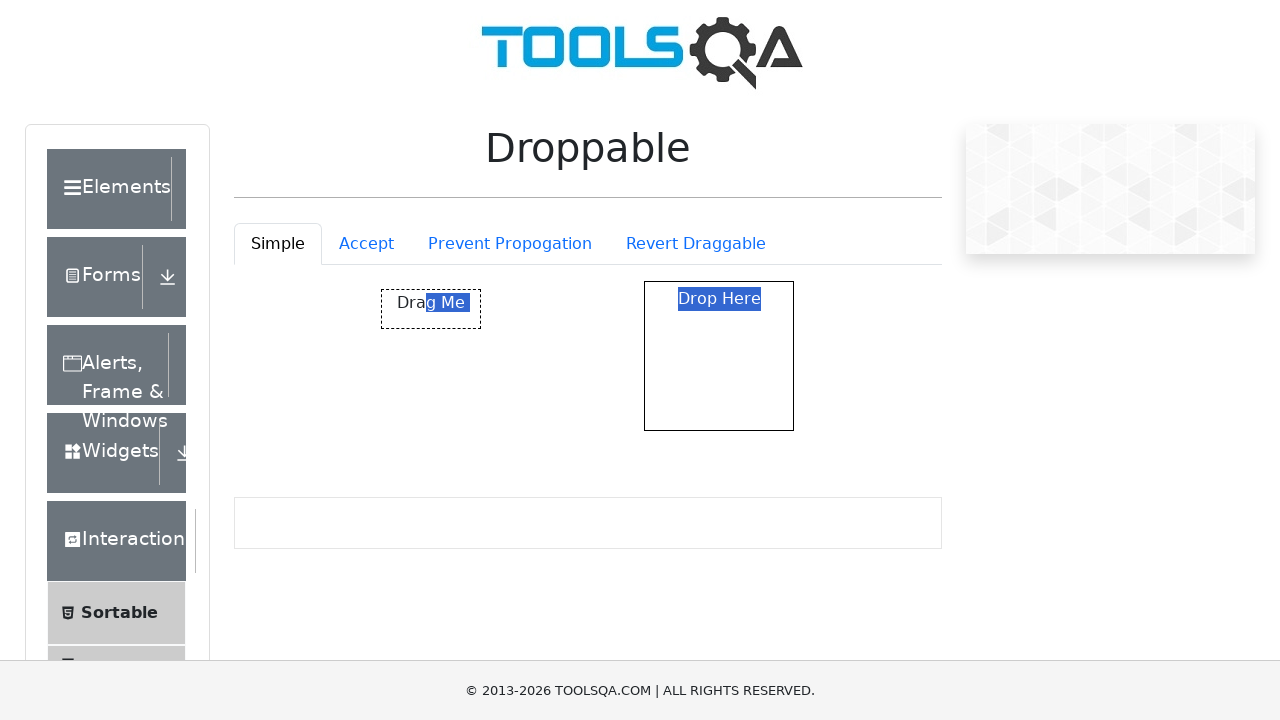

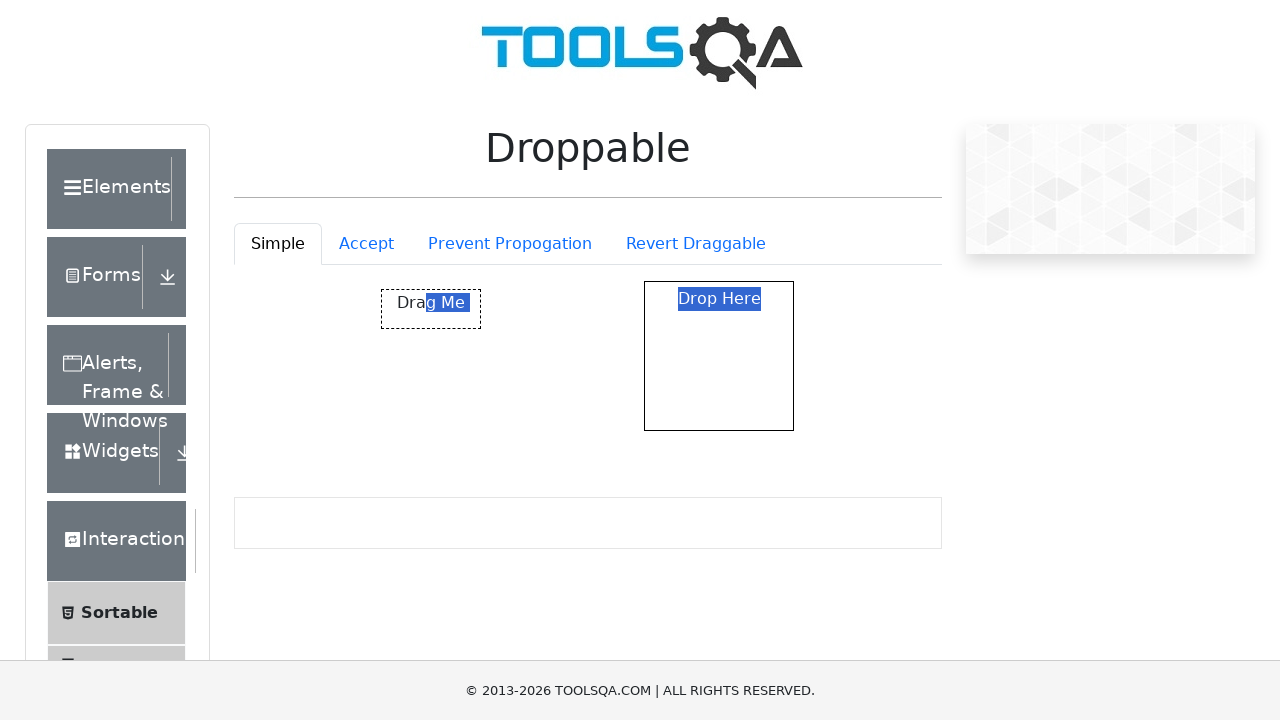